Fills out and submits a practice registration form with personal information including name, email, gender, phone, date of birth, and file upload

Starting URL: https://demoqa.com/automation-practice-form

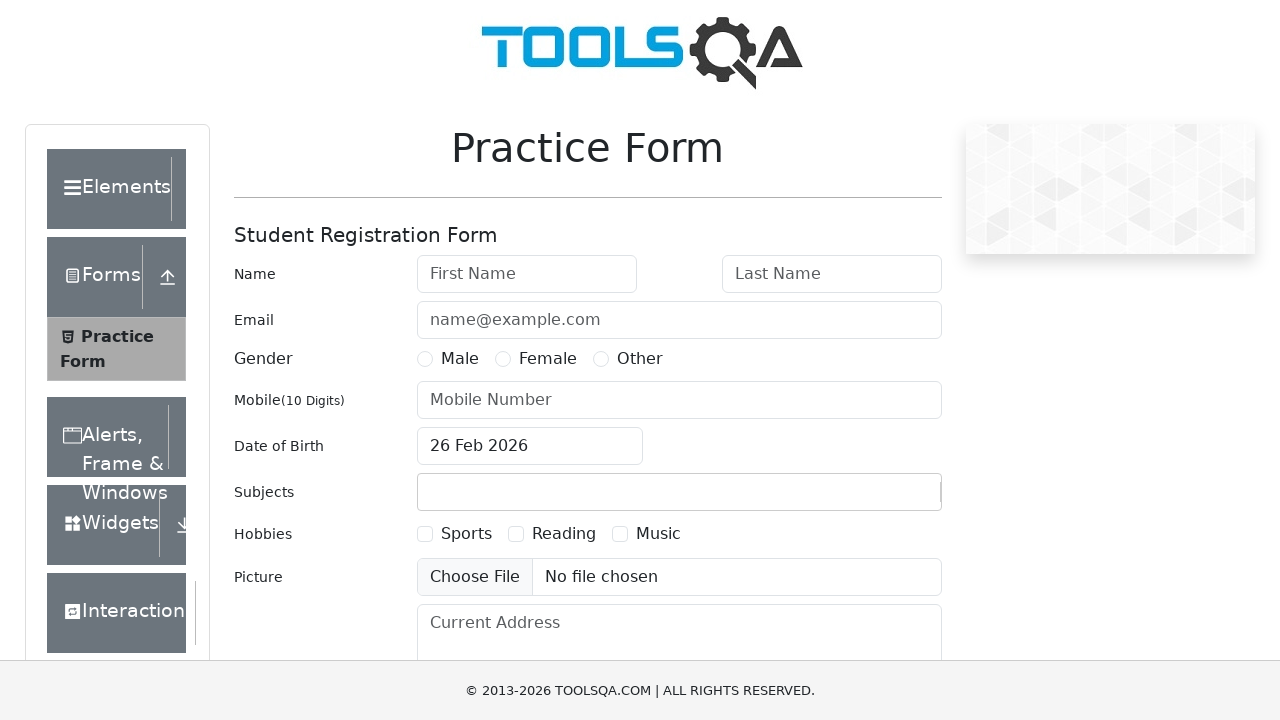

Filled first name field with 'Ana' on #firstName
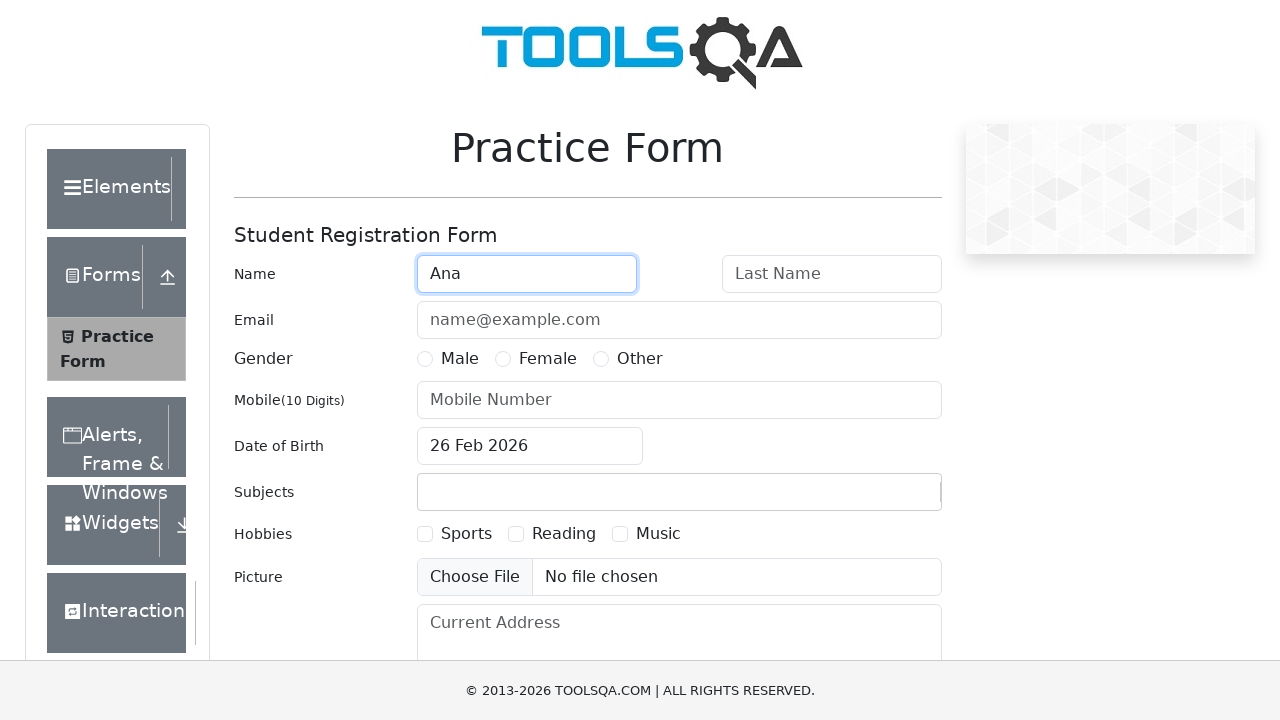

Filled last name field with 'Gómez' on #lastName
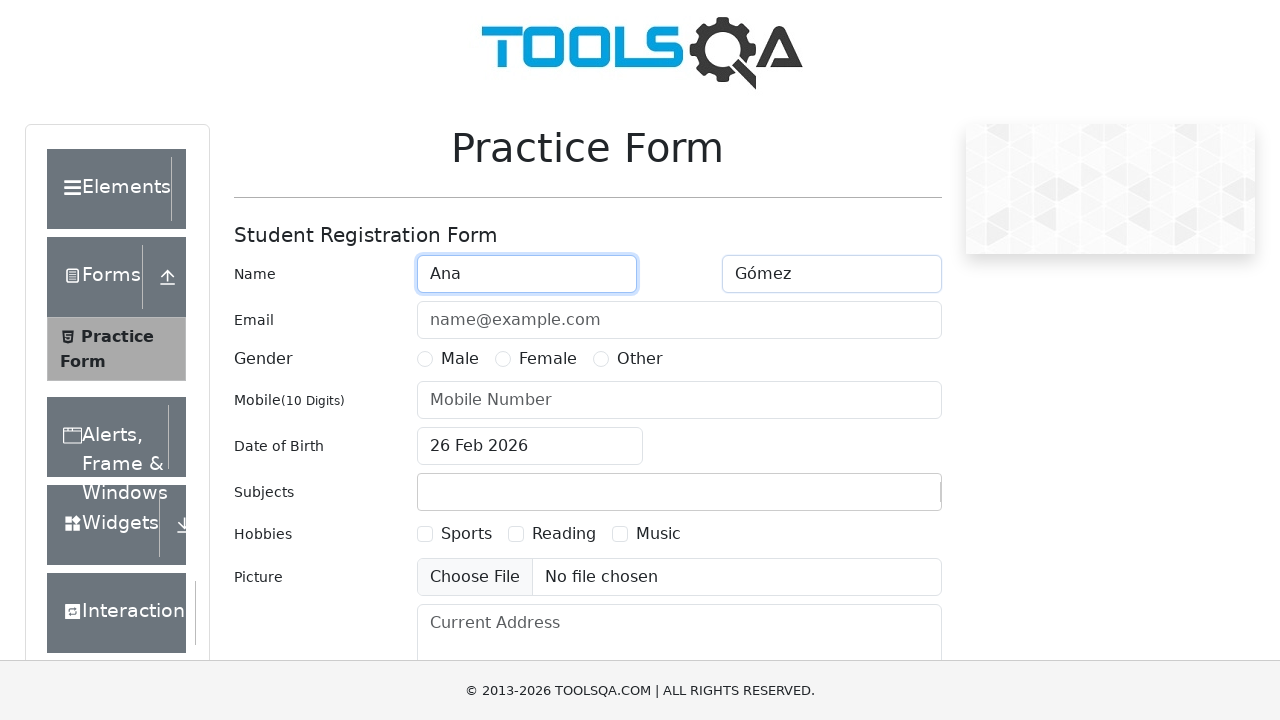

Filled email field with 'ana.gomez@example.com' on #userEmail
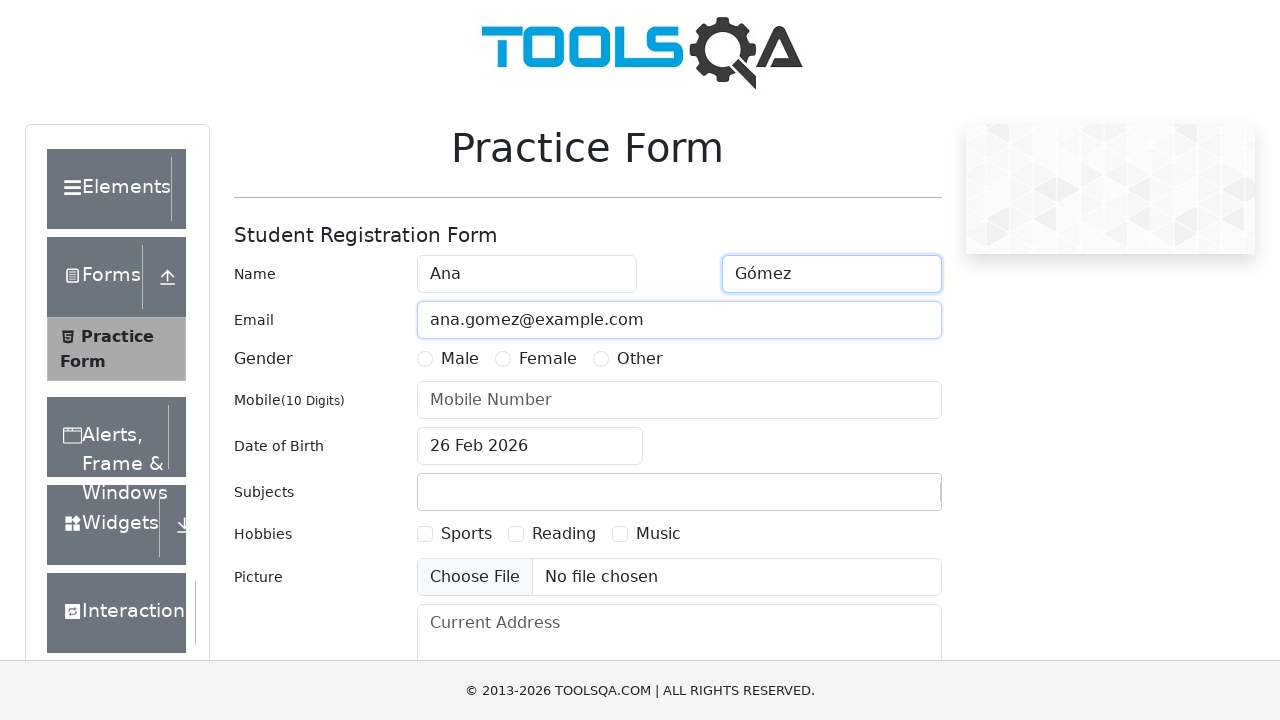

Selected female gender option at (548, 359) on label[for='gender-radio-2']
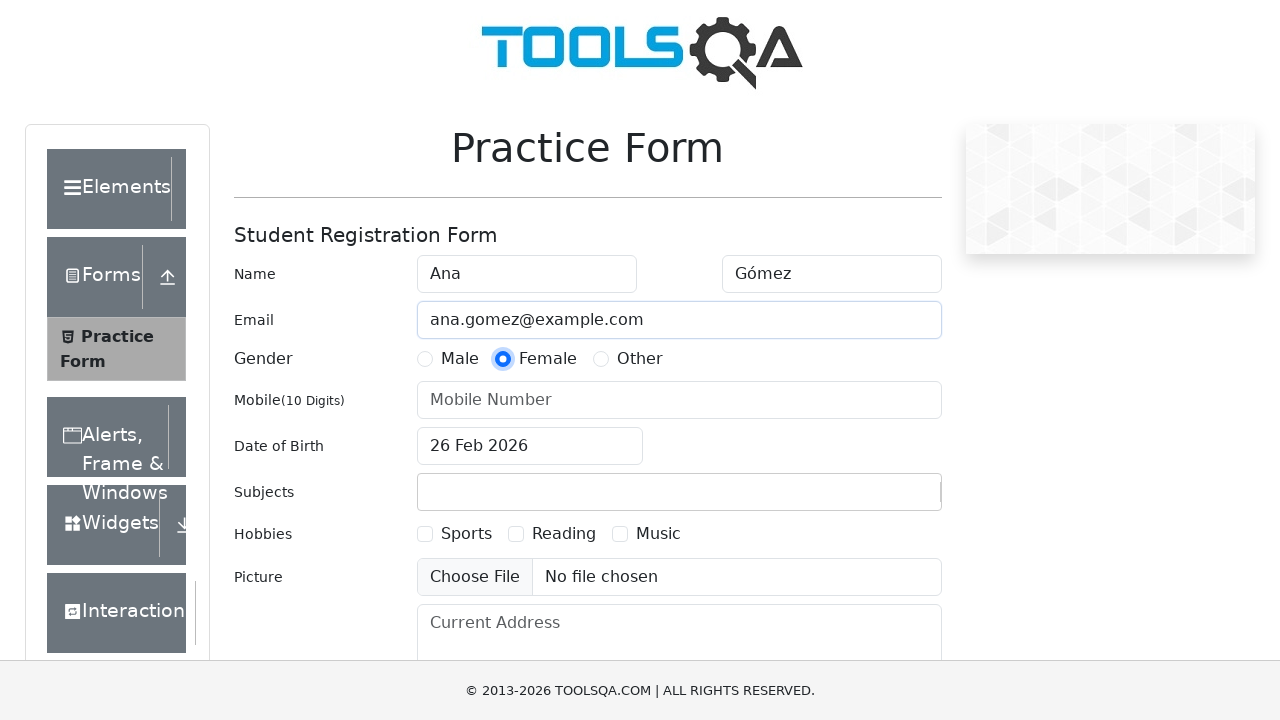

Filled phone number field with '9876543210' on #userNumber
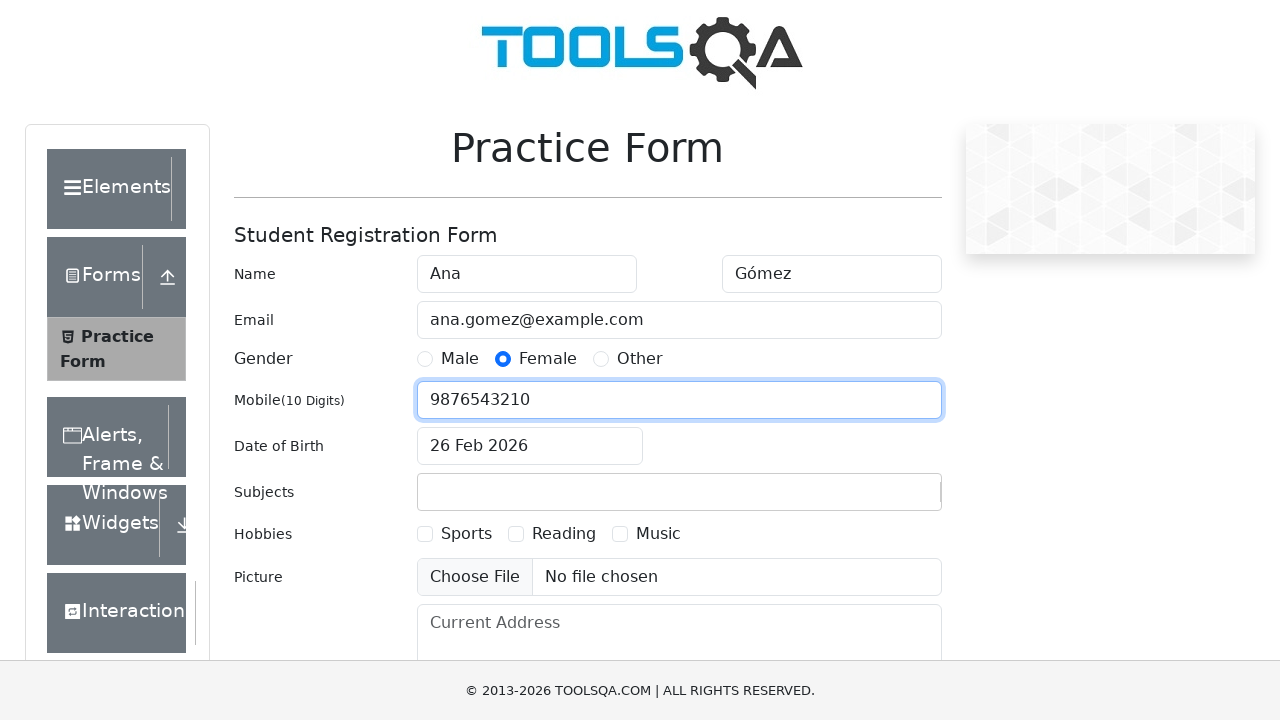

Clicked date of birth input field at (530, 446) on #dateOfBirthInput
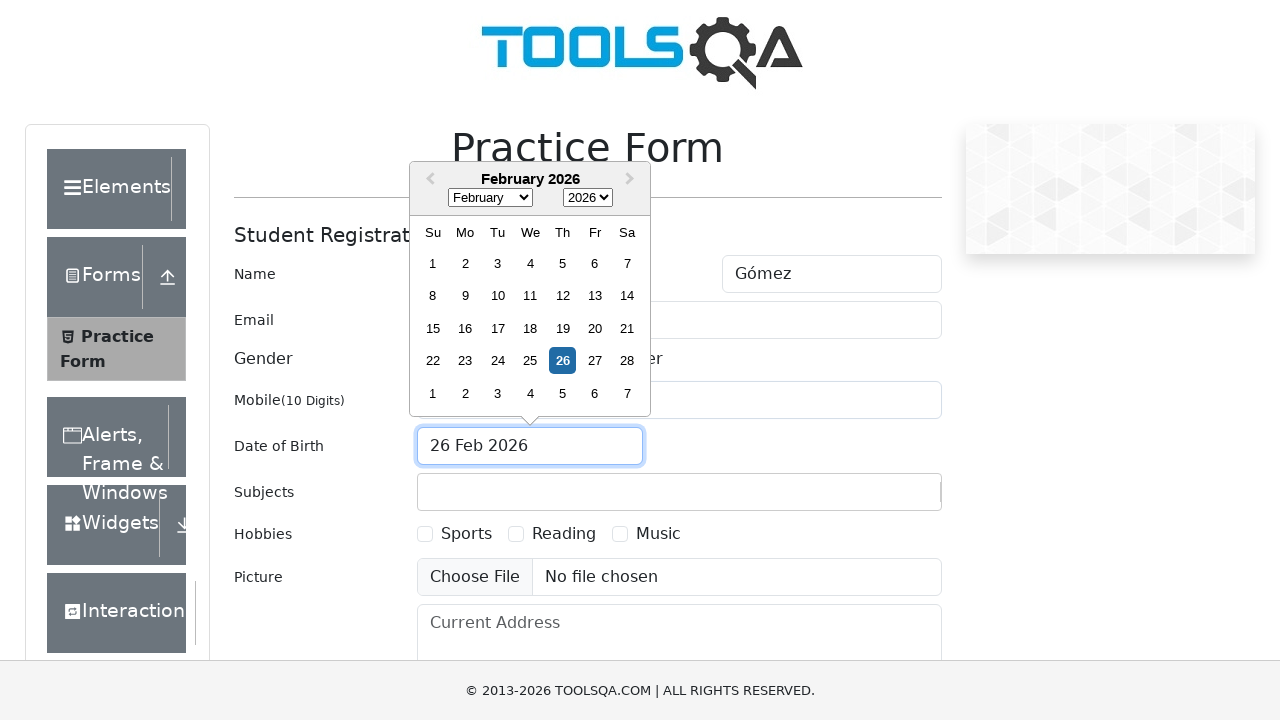

Date picker opened and year selector appeared
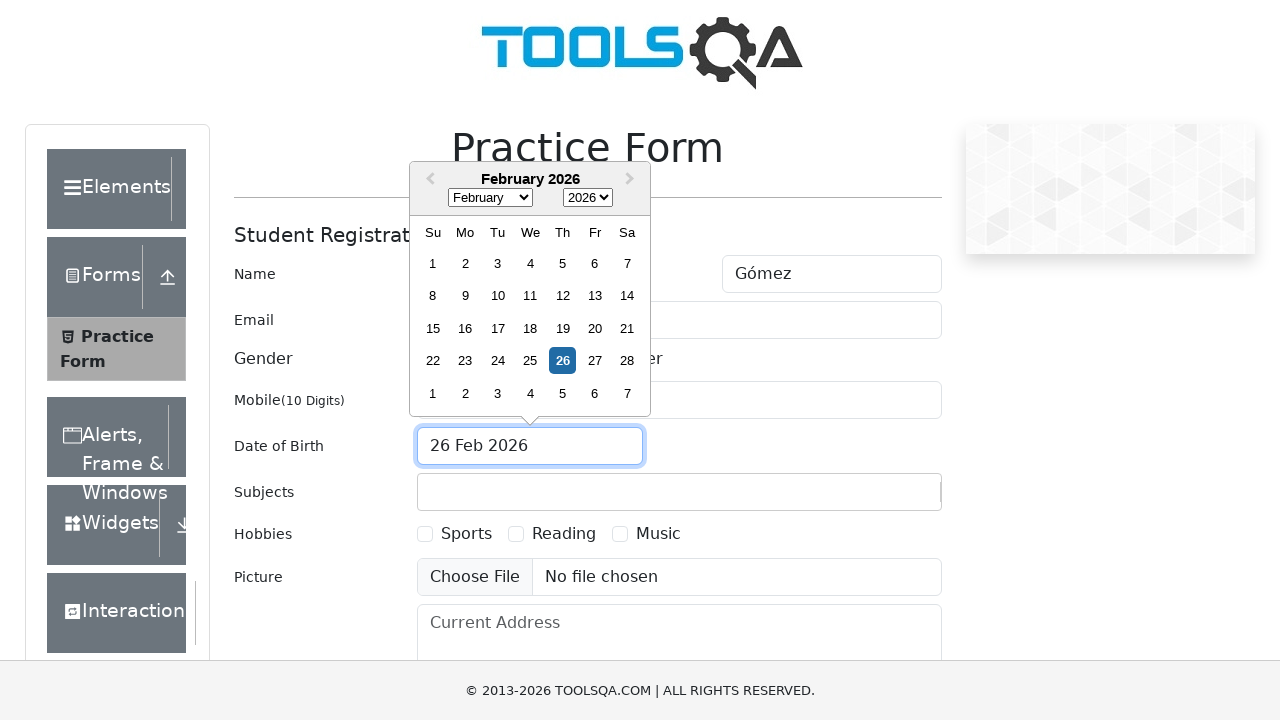

Selected year 1985 from date picker on .react-datepicker__year-select
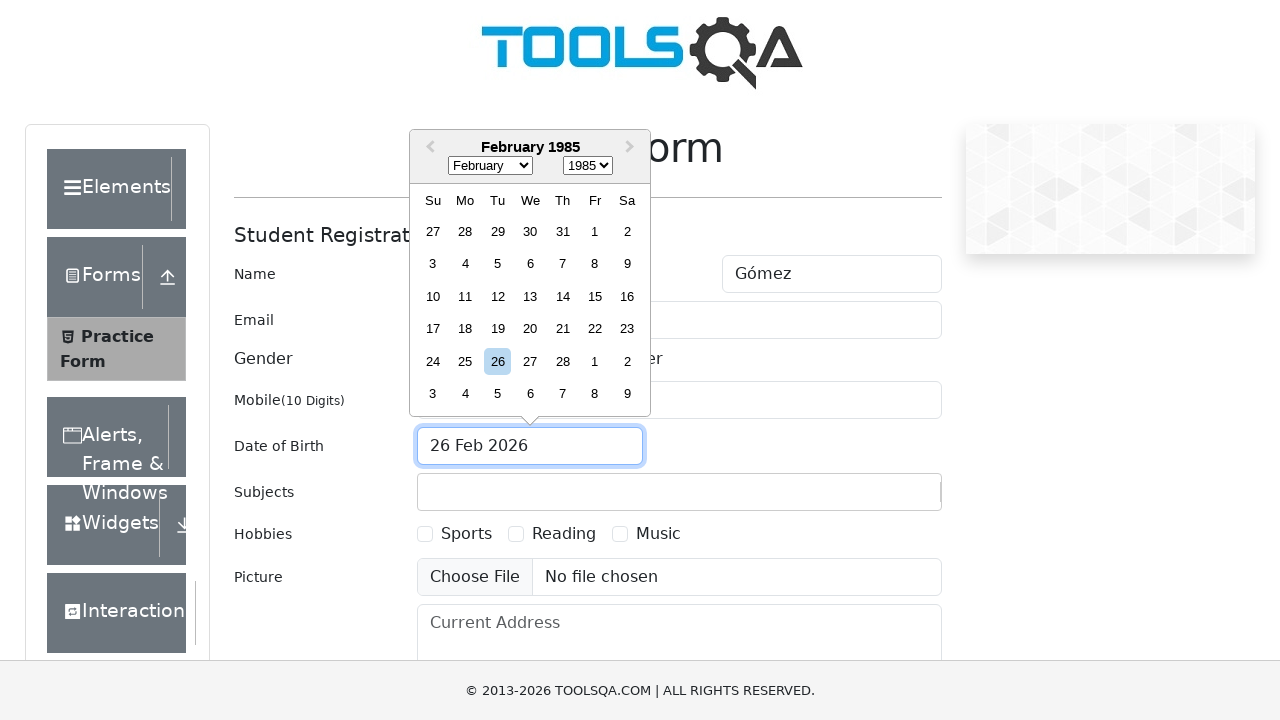

Selected February (month index 1) from date picker on .react-datepicker__month-select
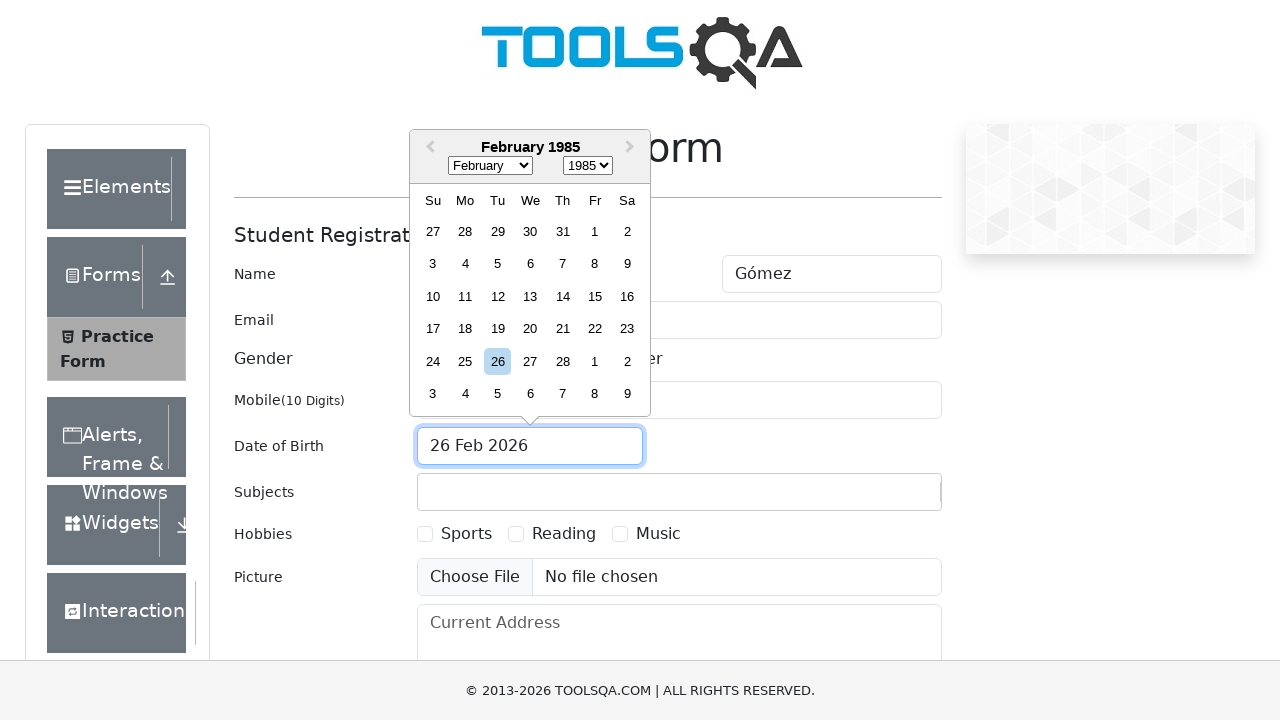

Selected day 5 from date picker, completing date of birth 02/05/1985 at (498, 264) on xpath=//div[contains(@class, 'react-datepicker__day') and text()='5']
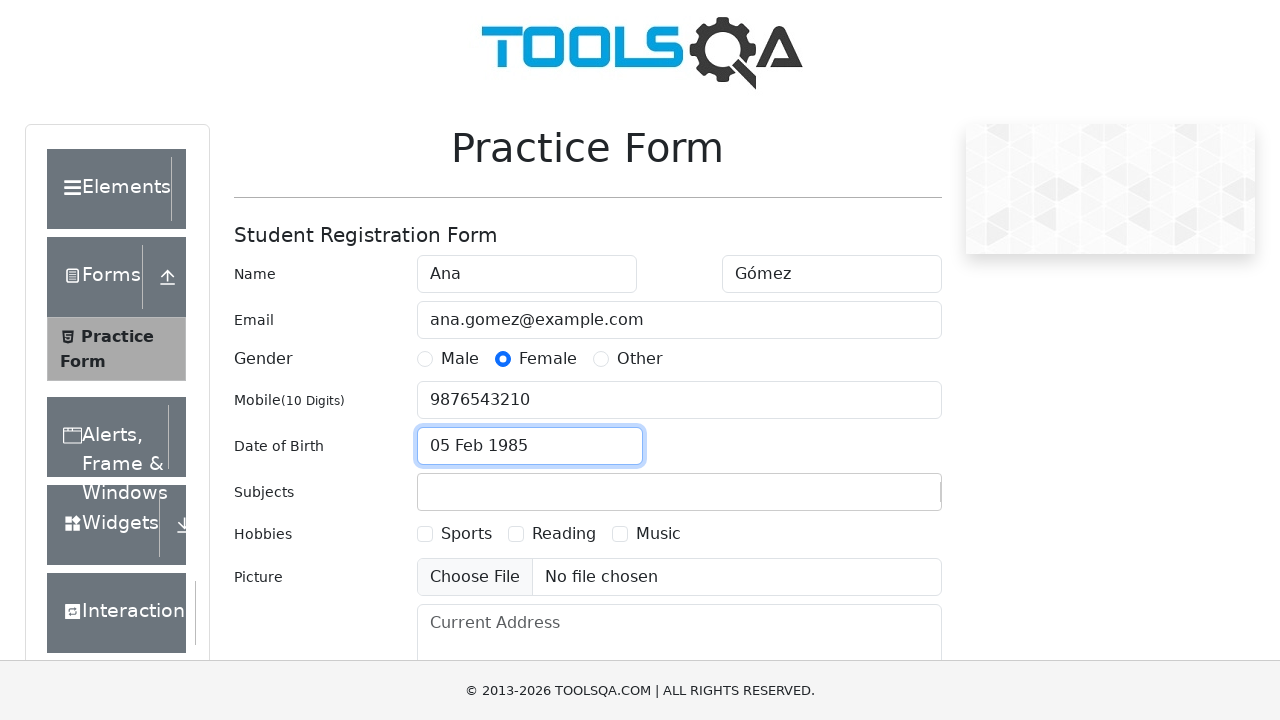

Attempted file upload (no file available)
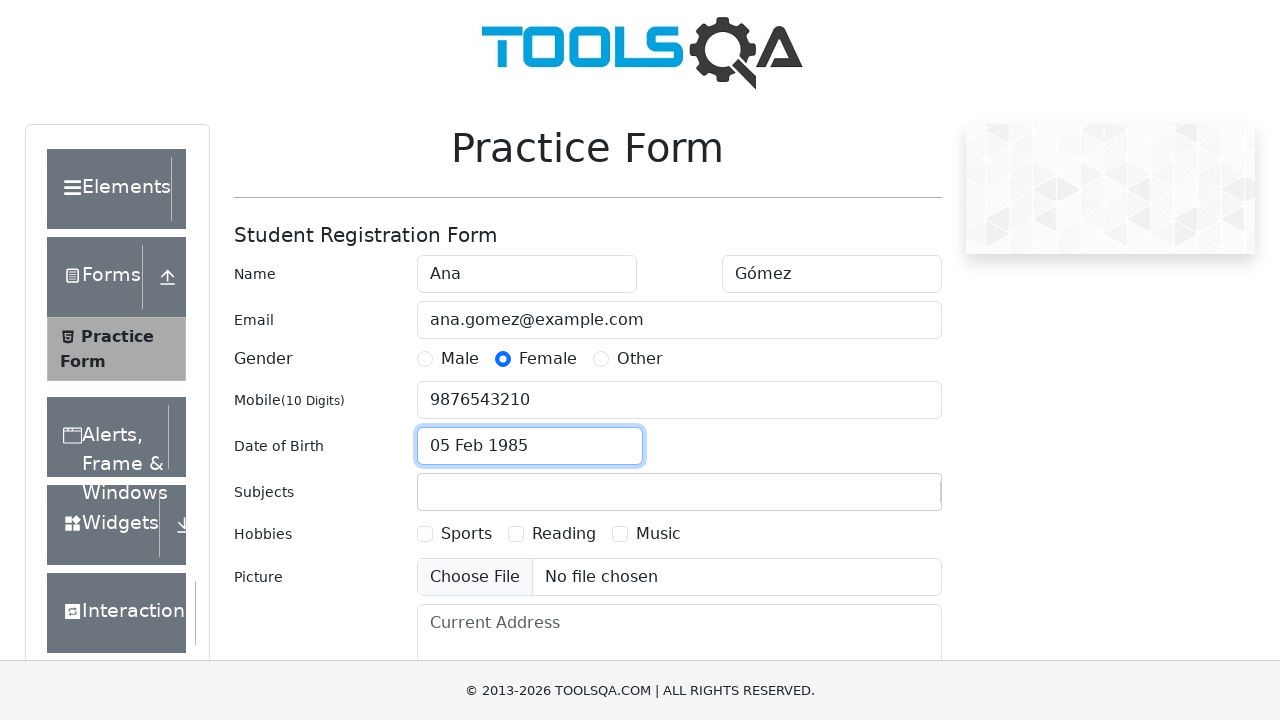

Clicked submit button using JavaScript to submit the registration form
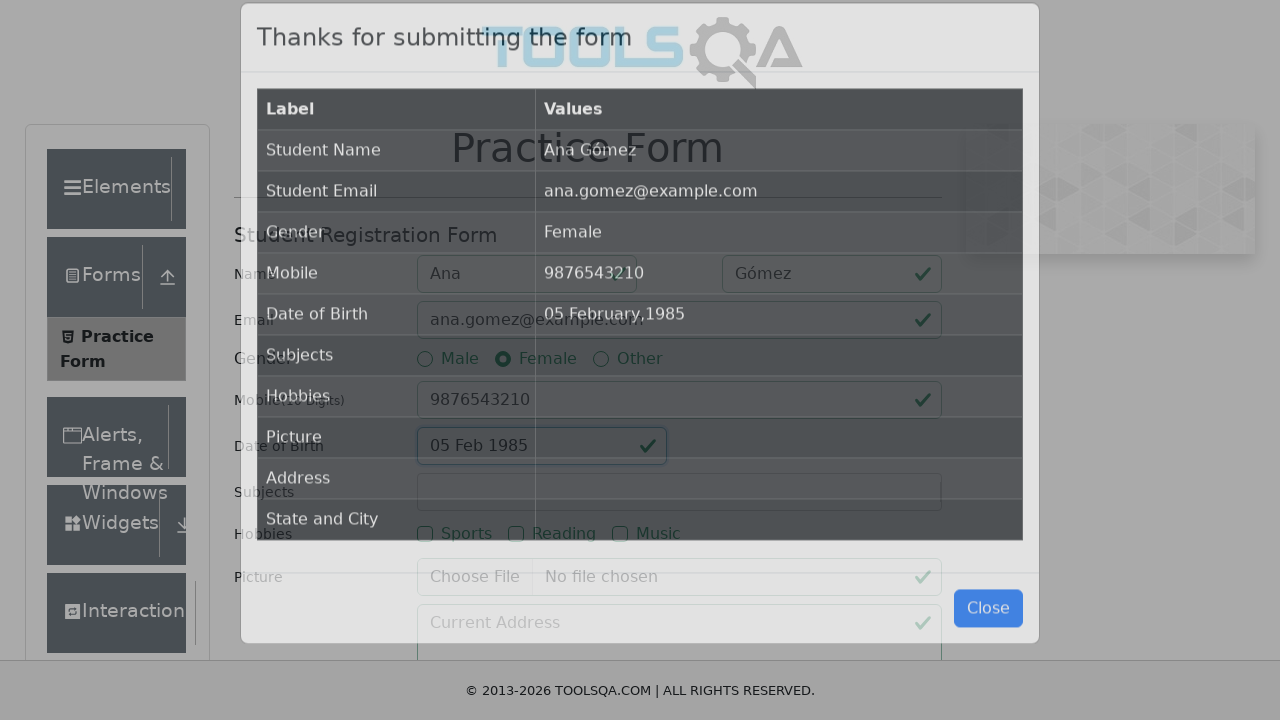

Waited 2 seconds for modal confirmation to appear
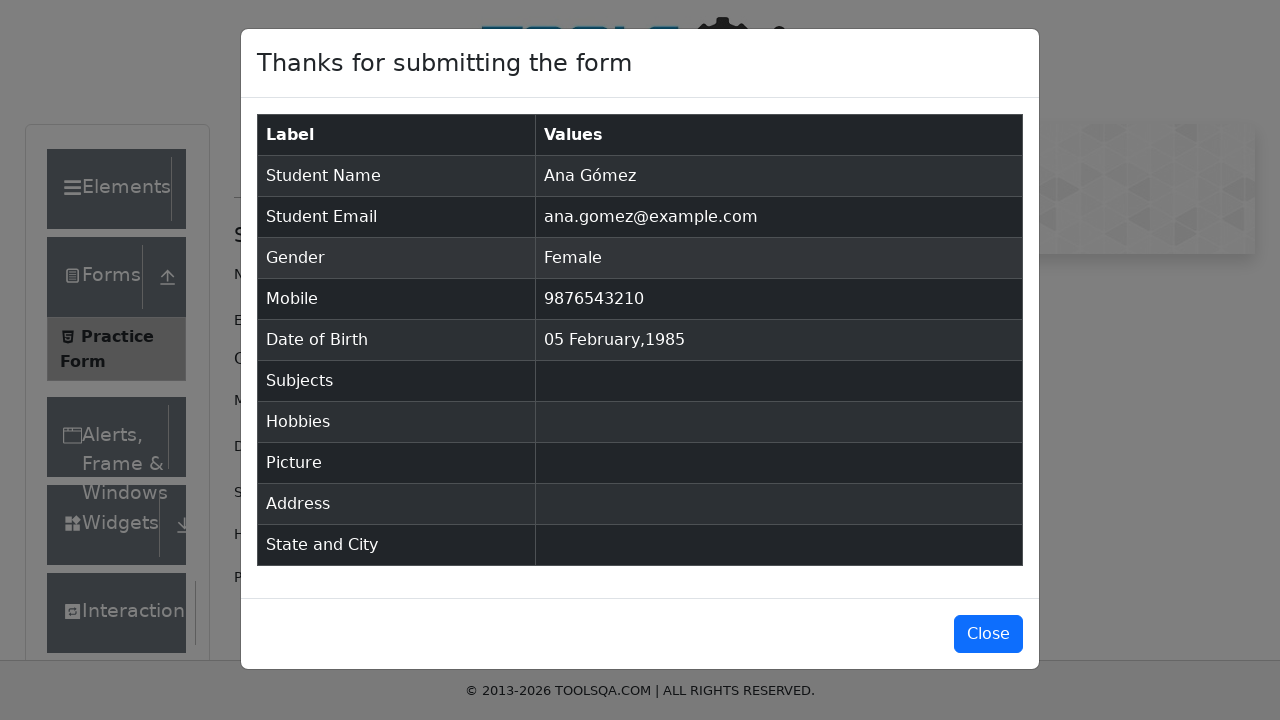

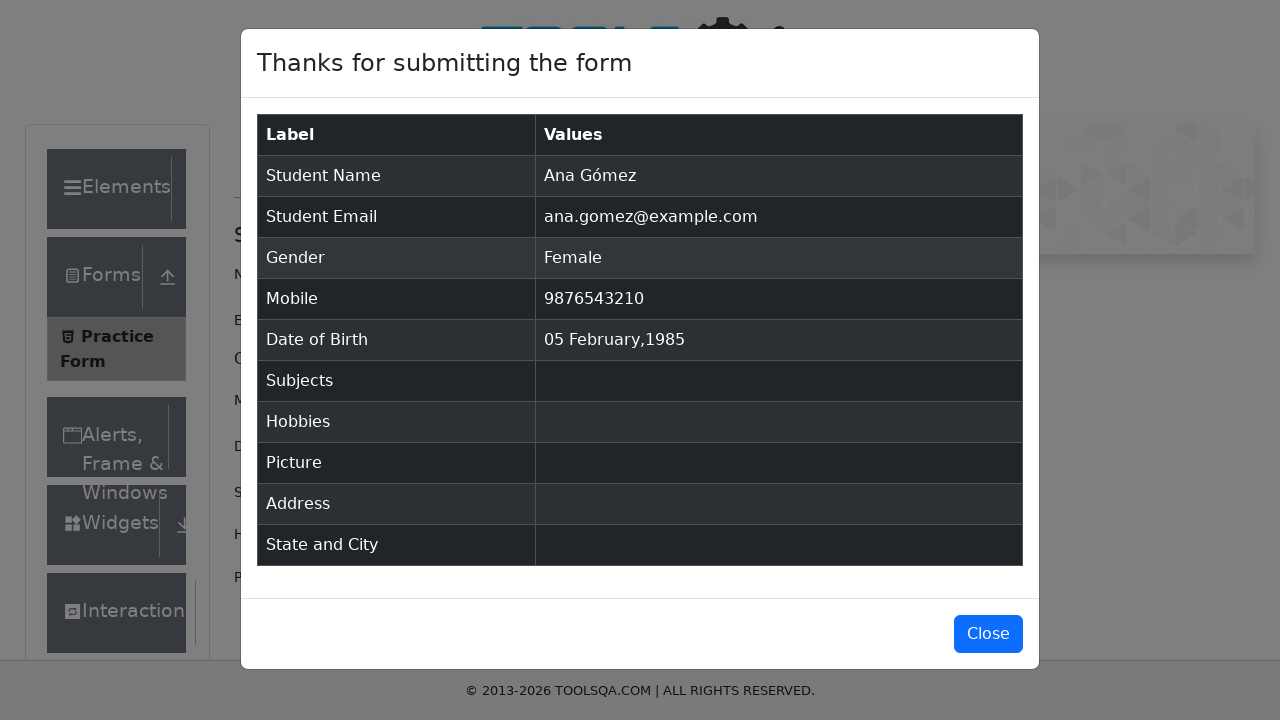